Tests that a todo item is removed when edited to an empty string

Starting URL: https://demo.playwright.dev/todomvc

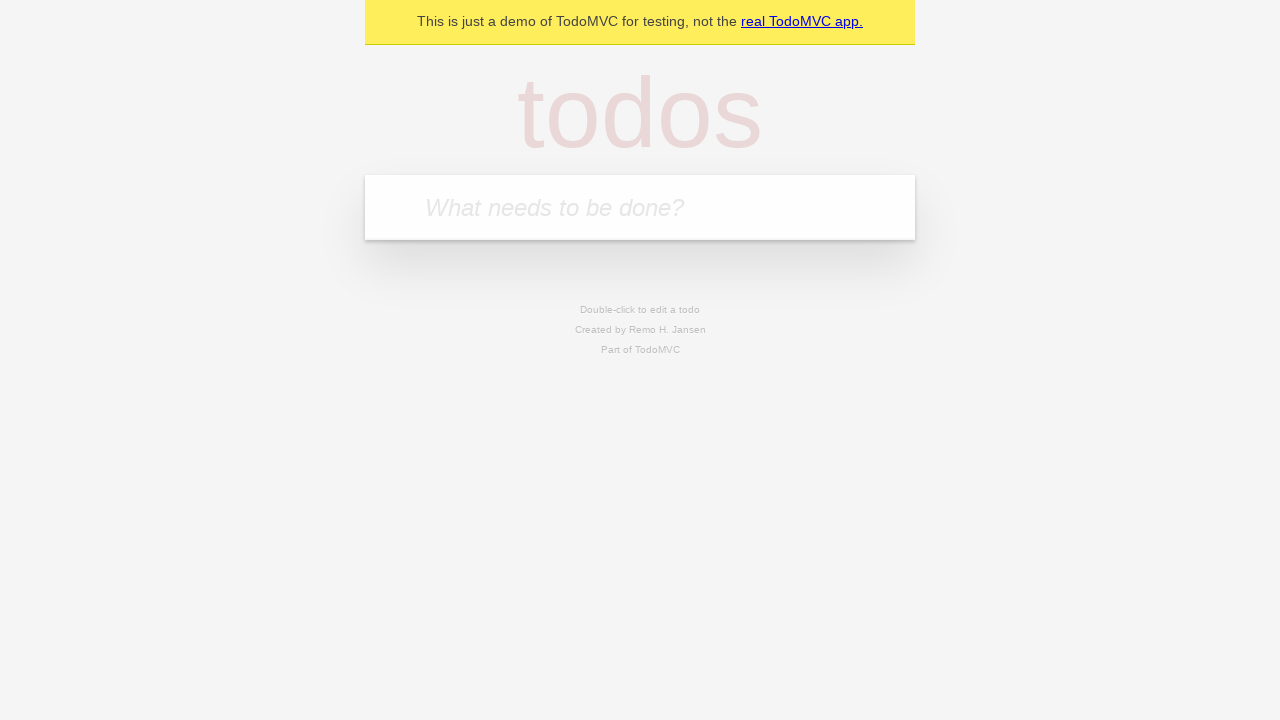

Filled todo input with 'buy some cheese' on internal:attr=[placeholder="What needs to be done?"i]
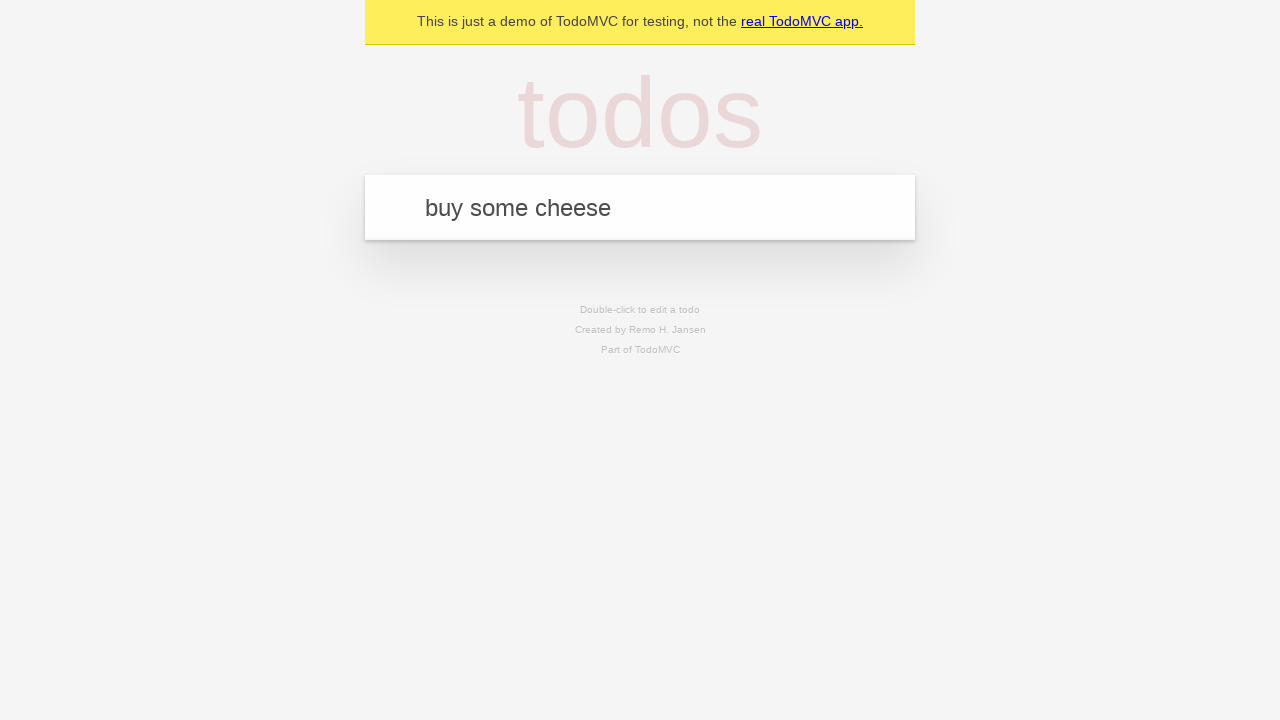

Pressed Enter to create first todo on internal:attr=[placeholder="What needs to be done?"i]
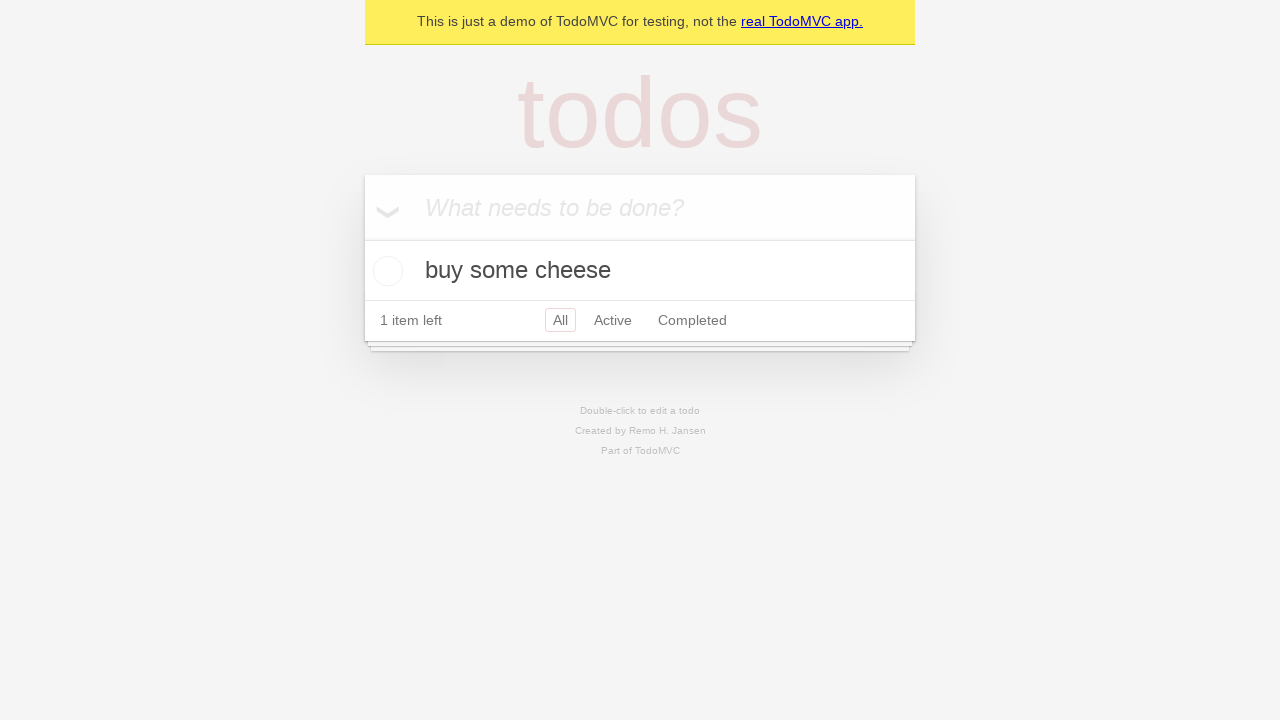

Filled todo input with 'feed the cat' on internal:attr=[placeholder="What needs to be done?"i]
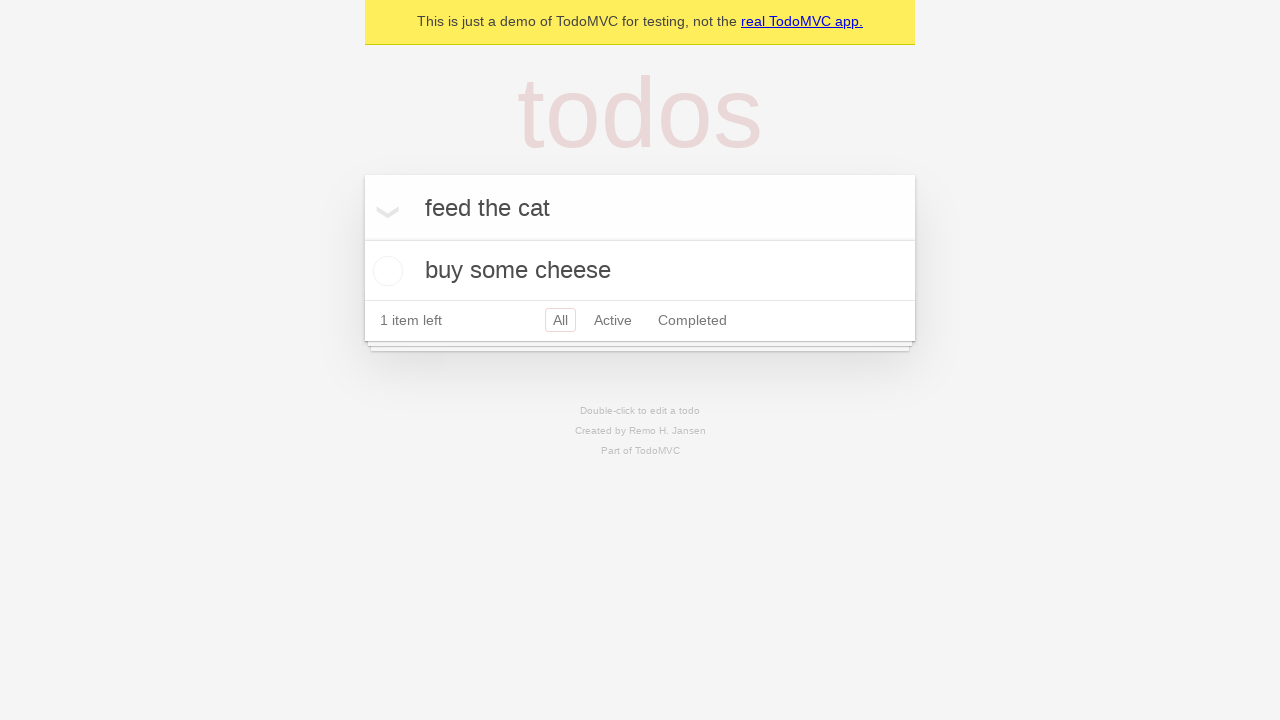

Pressed Enter to create second todo on internal:attr=[placeholder="What needs to be done?"i]
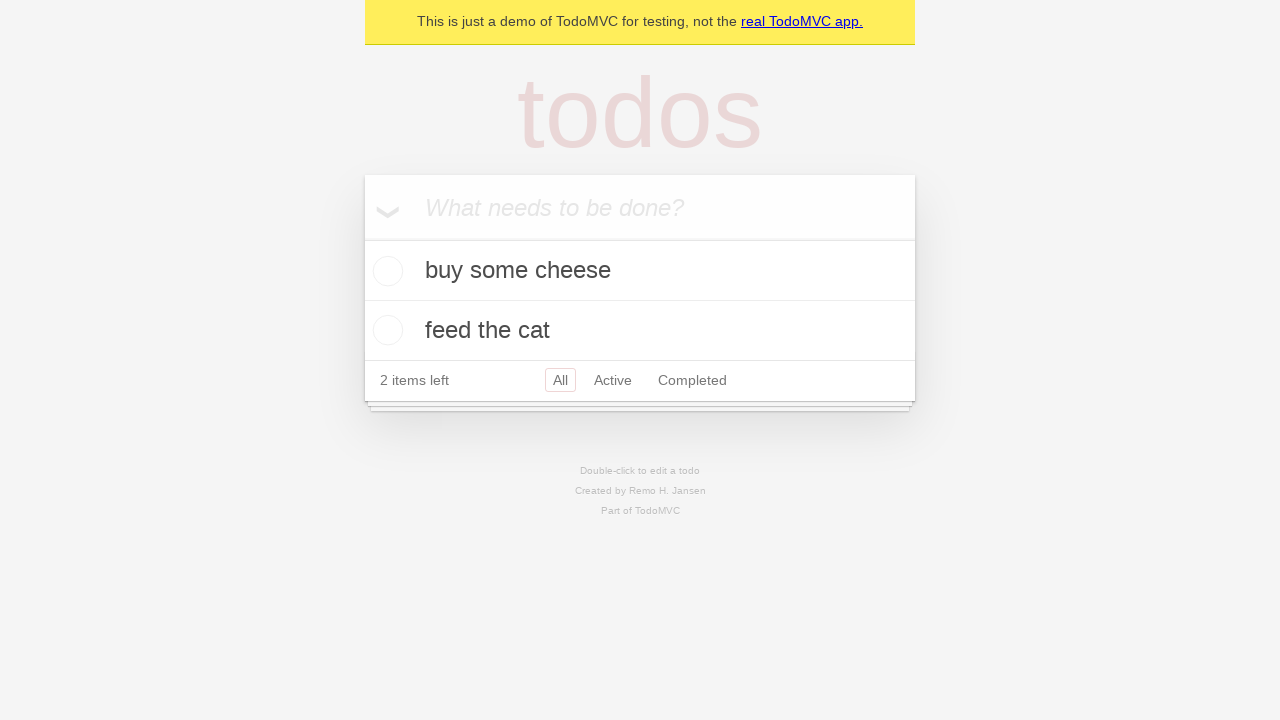

Filled todo input with 'book a doctors appointment' on internal:attr=[placeholder="What needs to be done?"i]
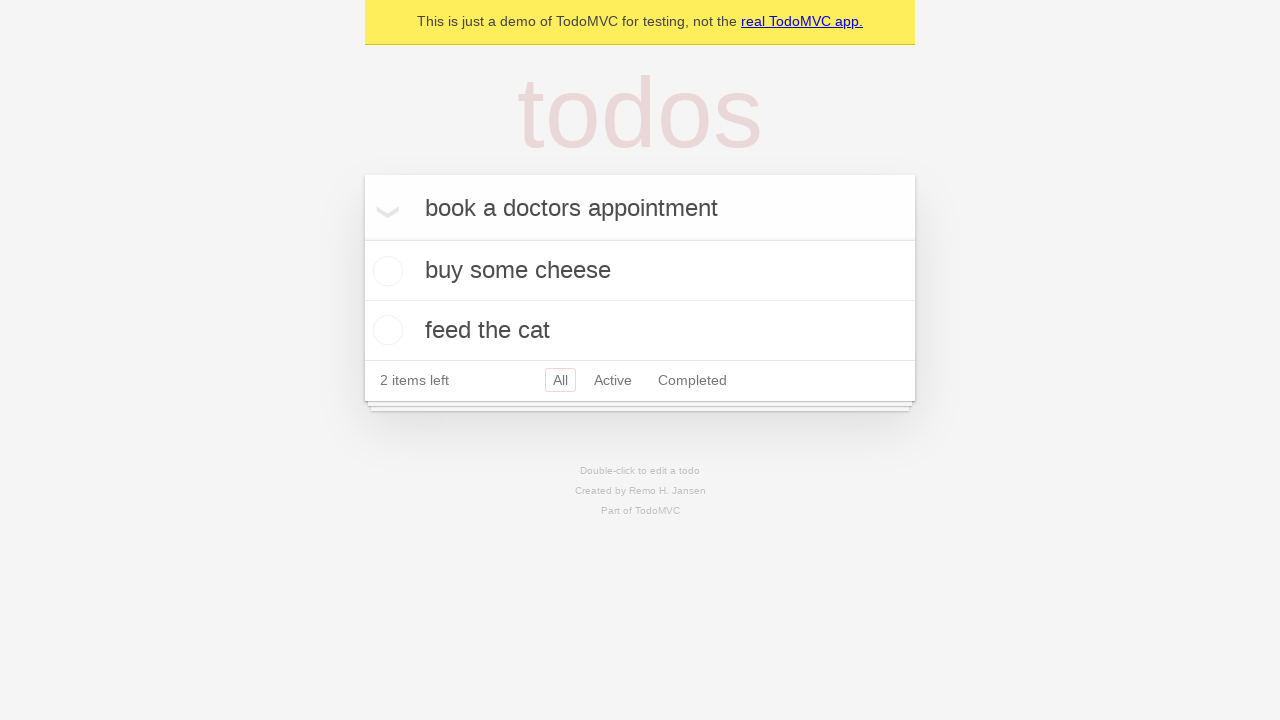

Pressed Enter to create third todo on internal:attr=[placeholder="What needs to be done?"i]
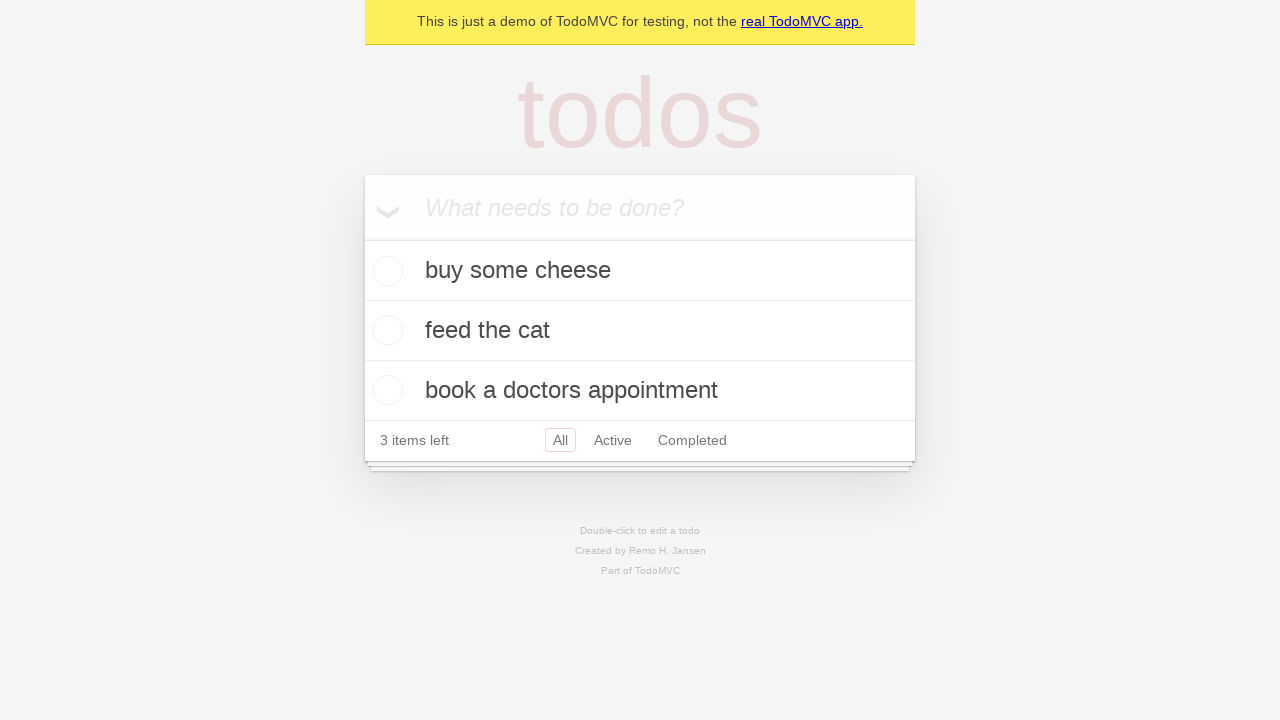

Waited for all 3 todo items to be created
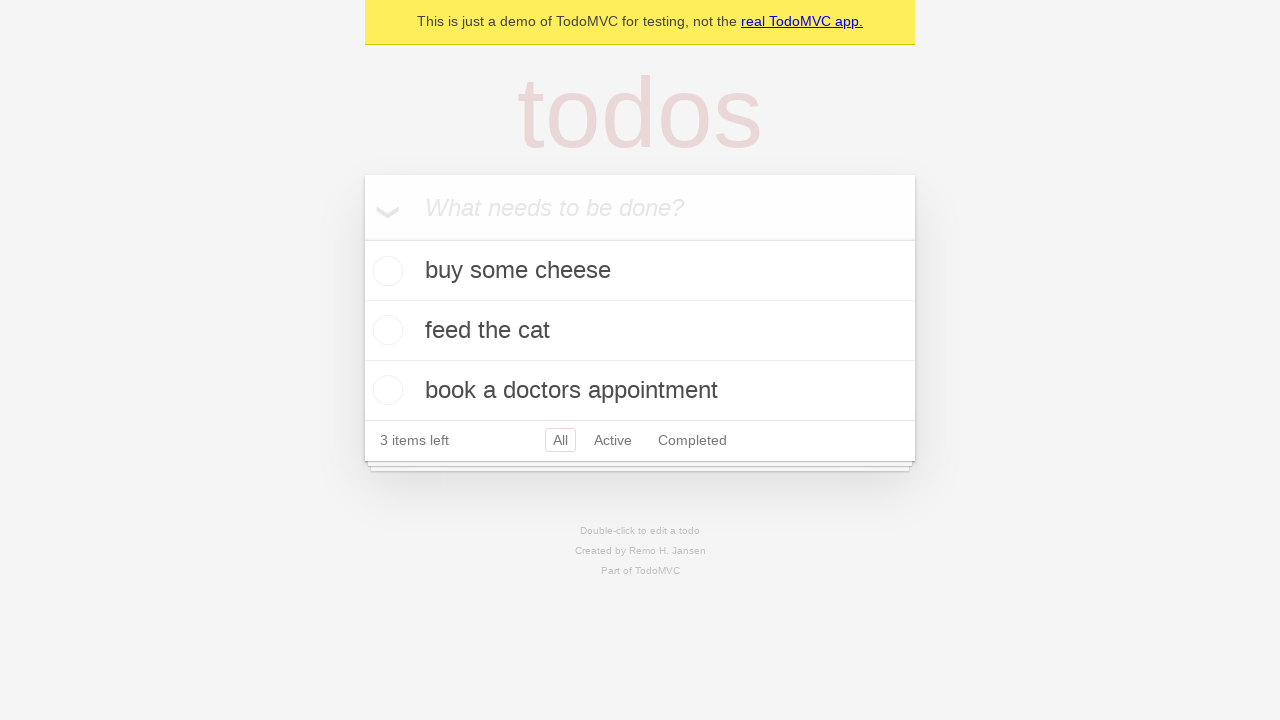

Double-clicked second todo item to enter edit mode at (640, 331) on internal:testid=[data-testid="todo-item"s] >> nth=1
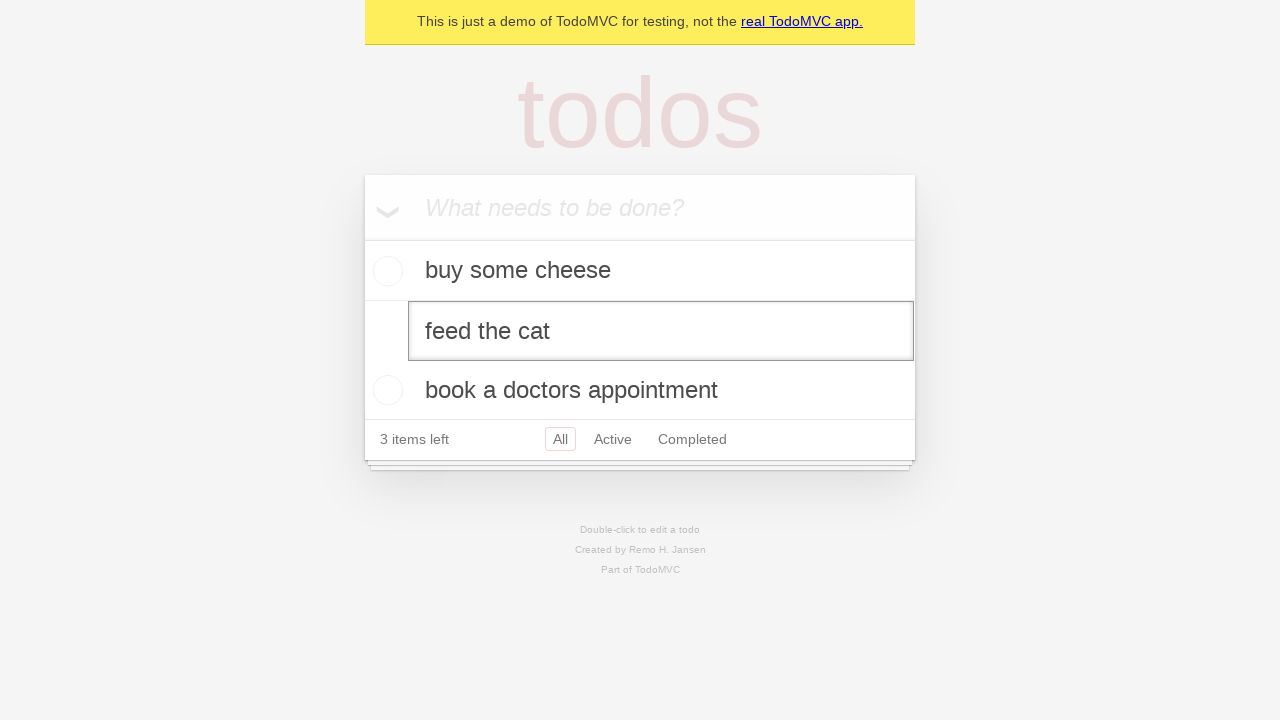

Cleared the edit input field to empty string on internal:testid=[data-testid="todo-item"s] >> nth=1 >> internal:role=textbox[nam
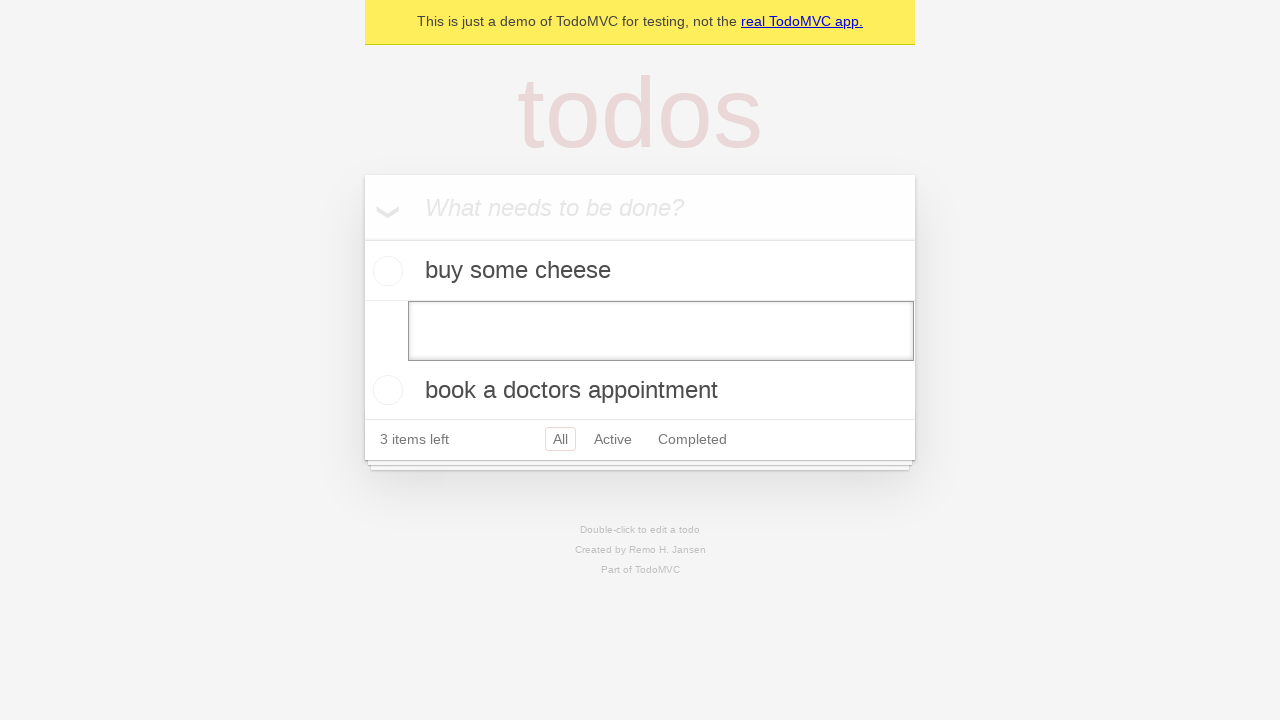

Pressed Enter to submit the empty todo edit on internal:testid=[data-testid="todo-item"s] >> nth=1 >> internal:role=textbox[nam
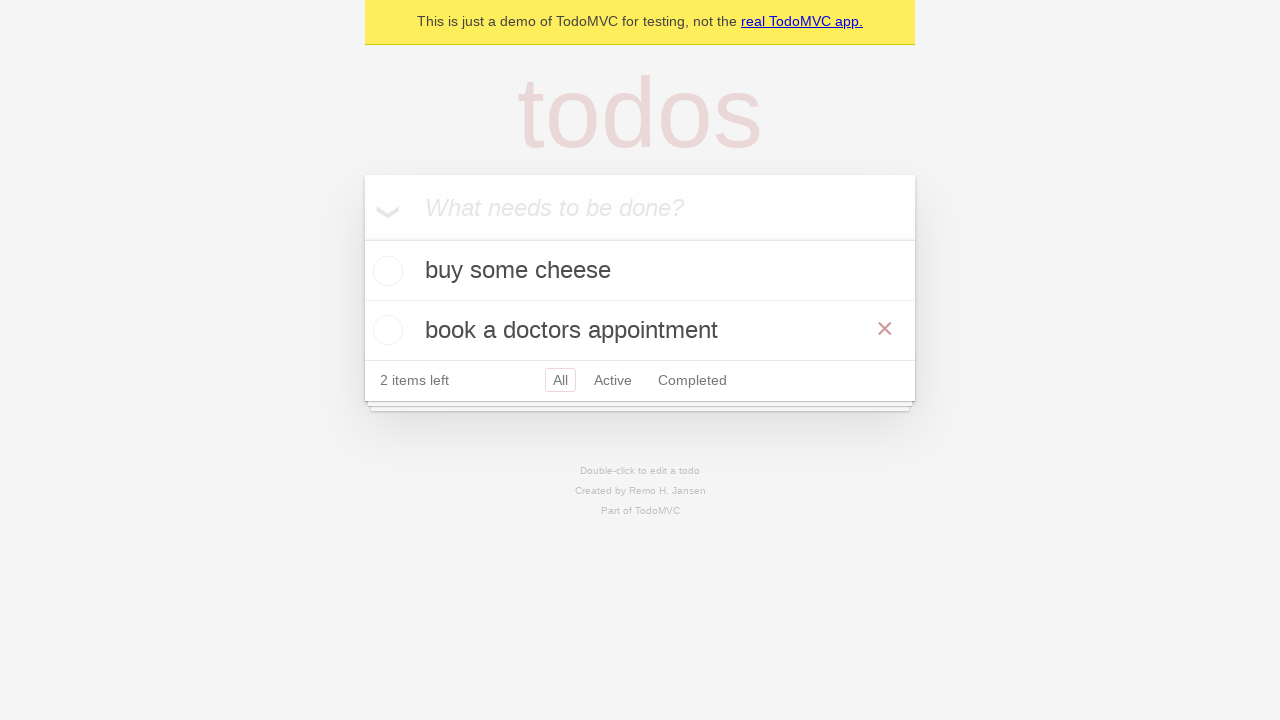

Waited for todo item to be removed, confirming only 2 items remain
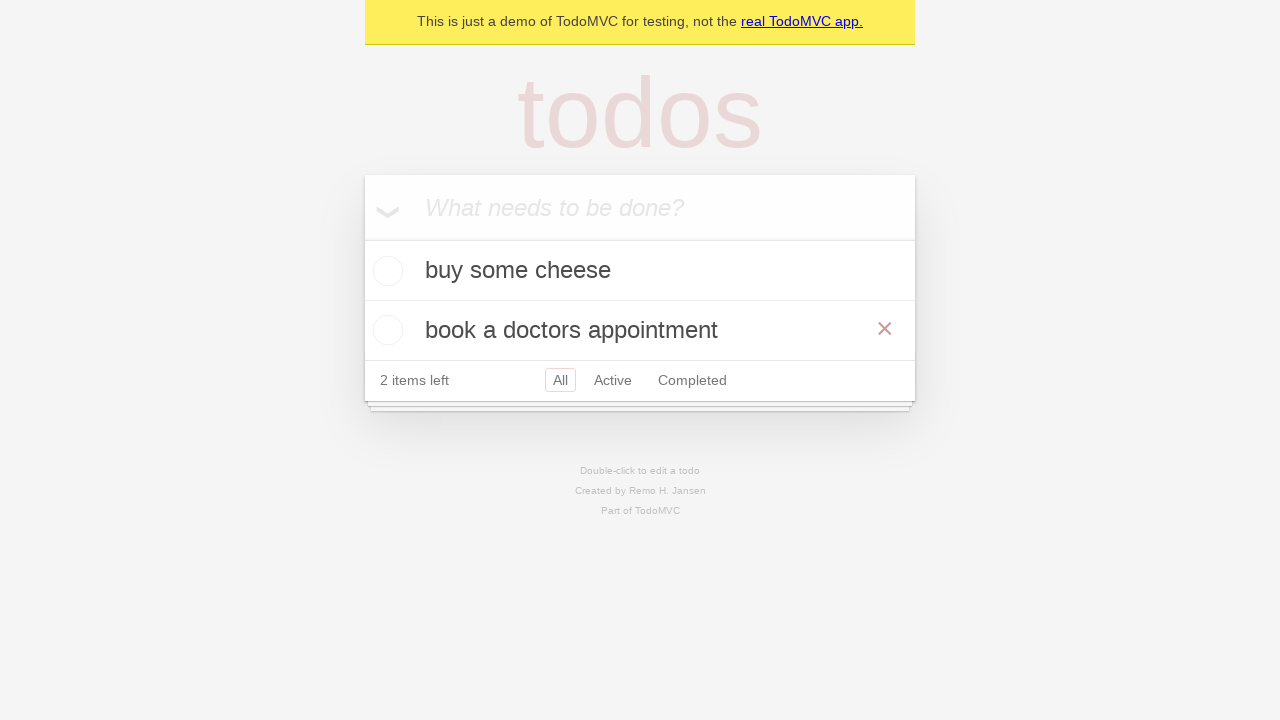

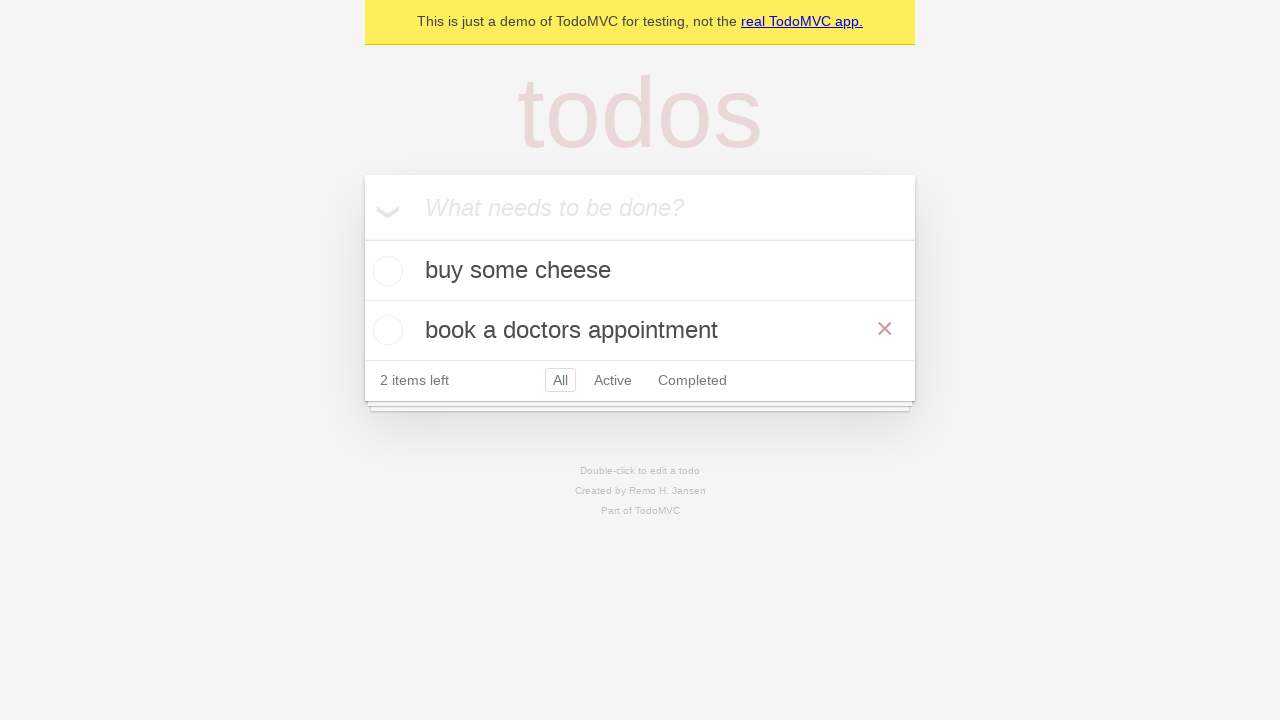